Tests clicking a button with dynamic class attributes multiple times and handling the resulting alert dialogs

Starting URL: http://uitestingplayground.com/classattr

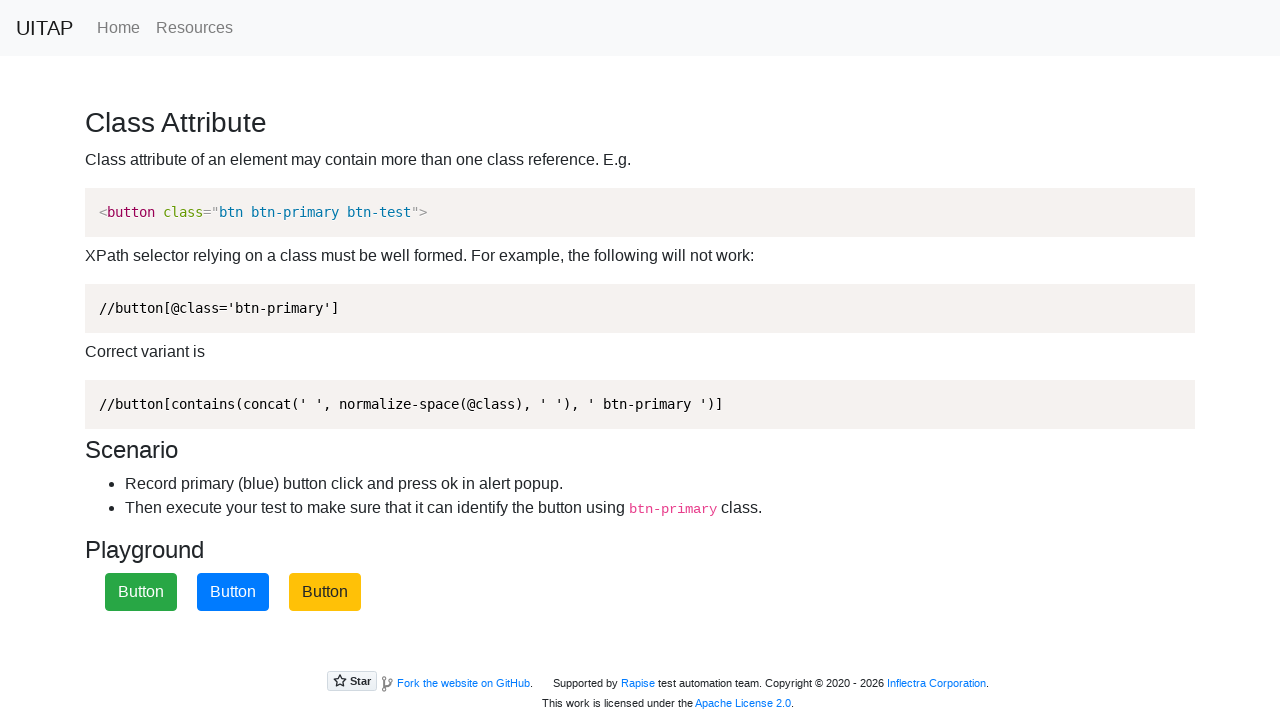

Clicked primary button (iteration 1) at (233, 592) on .btn-primary
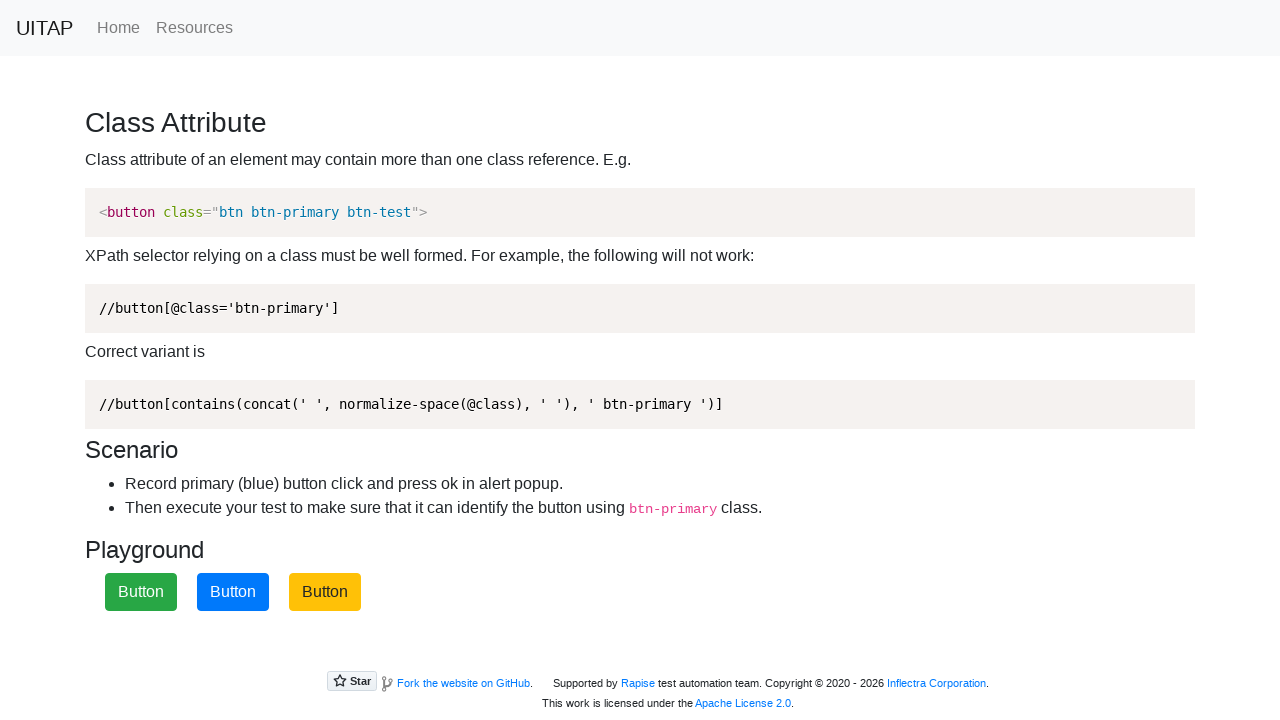

Set up alert dialog handler for iteration 1
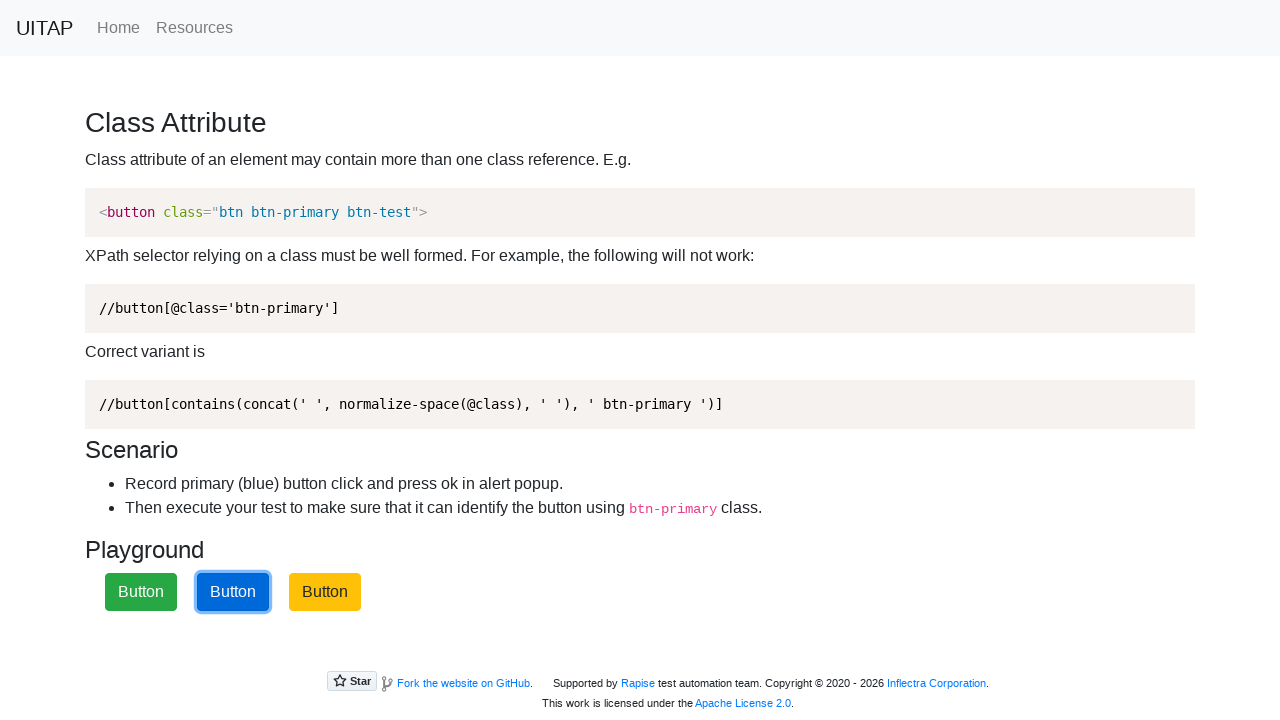

Waited 1 second for page to stabilize after alert (iteration 1)
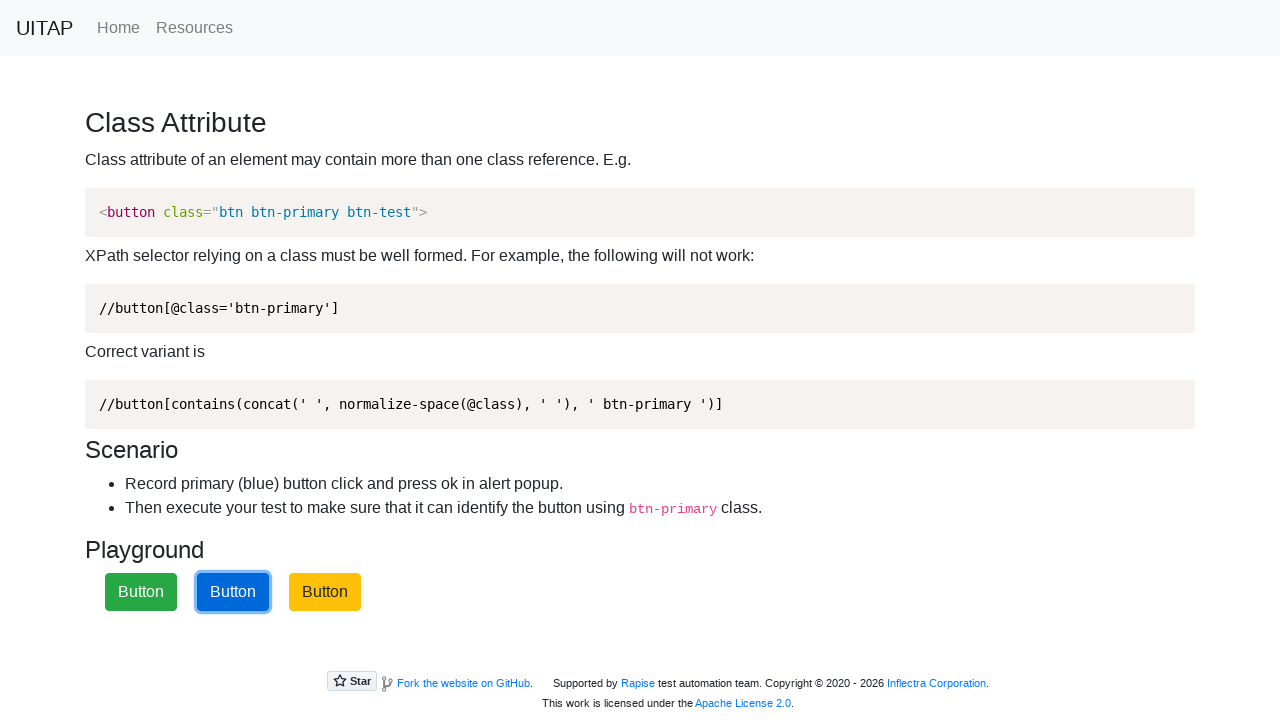

Navigated back to classattr page for iteration 2
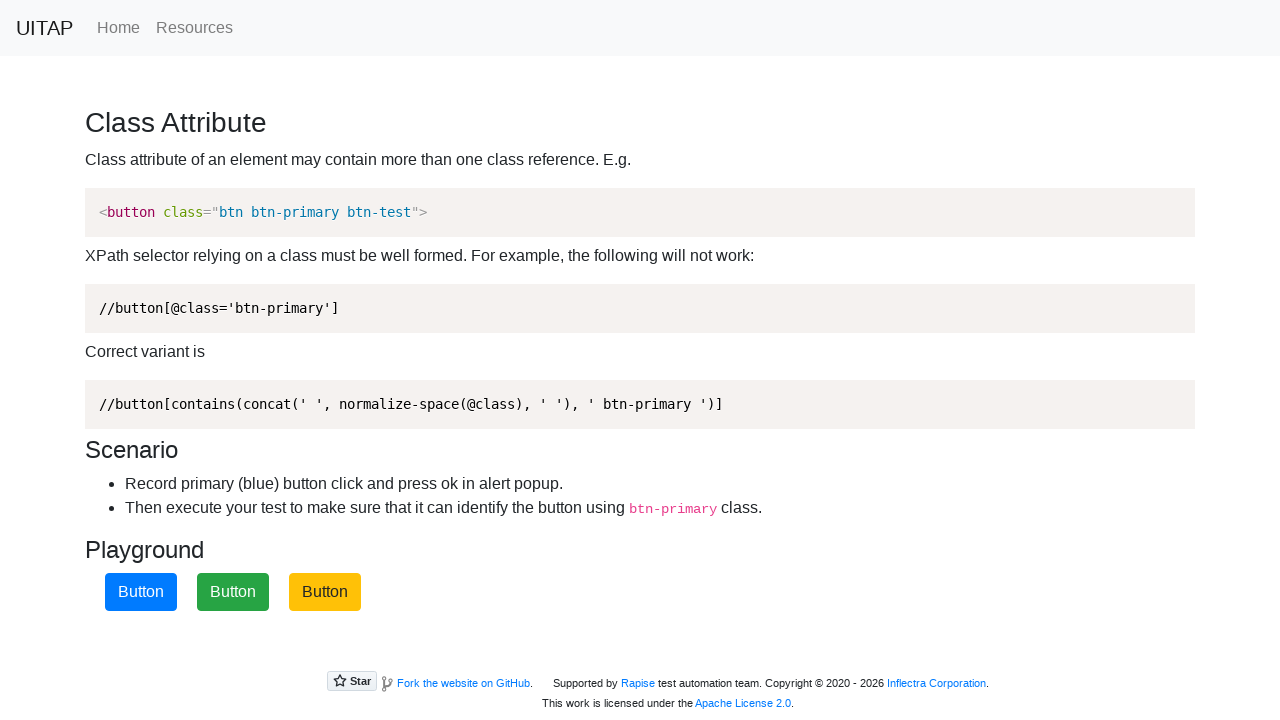

Clicked primary button (iteration 2) at (141, 592) on .btn-primary
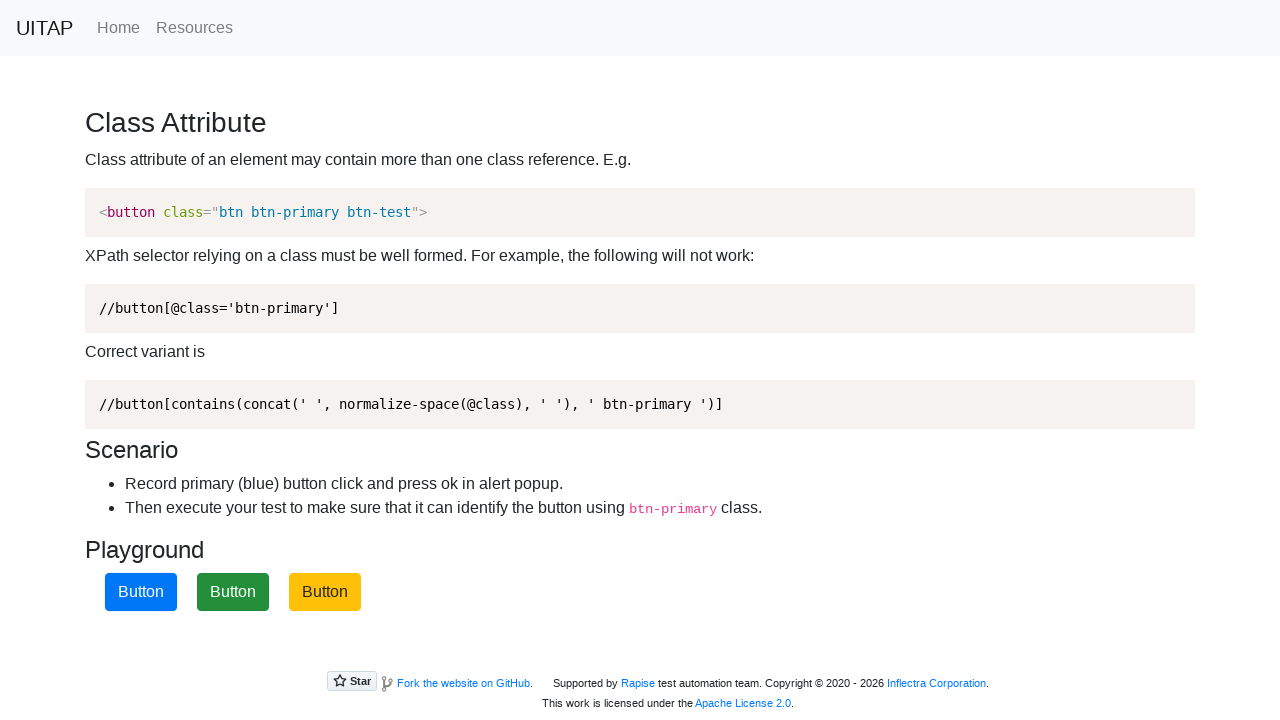

Set up alert dialog handler for iteration 2
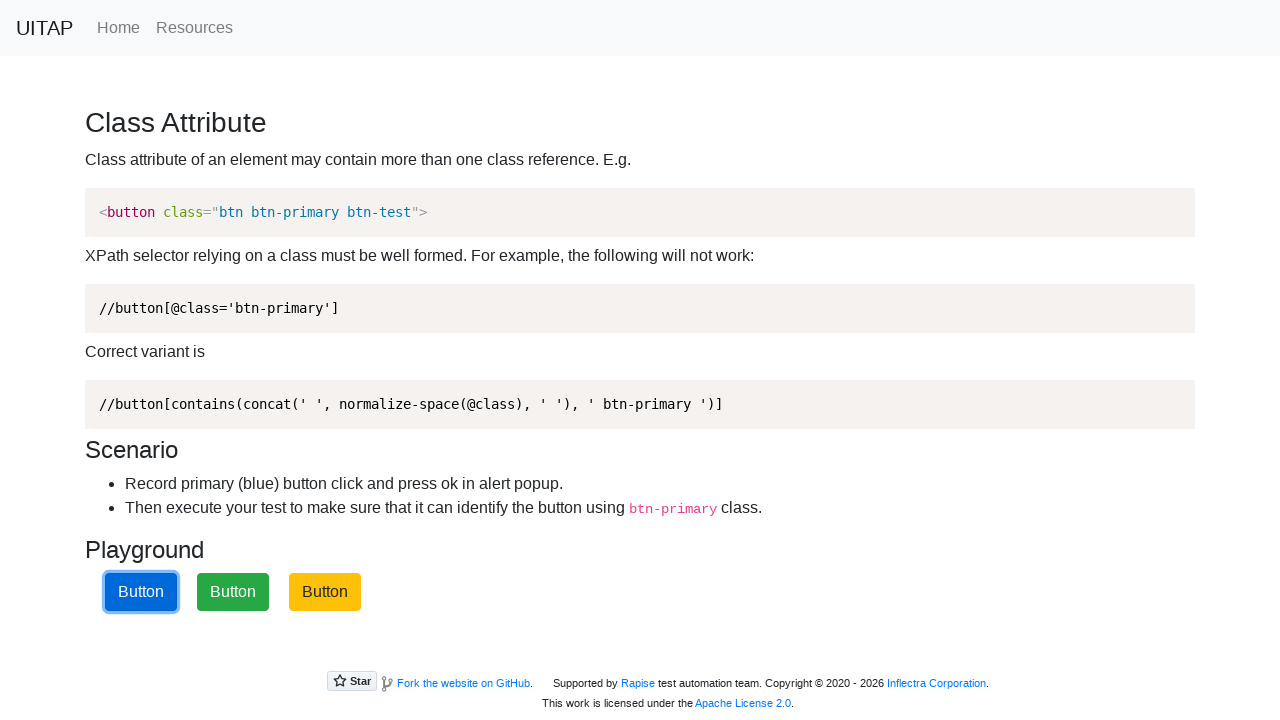

Waited 1 second for page to stabilize after alert (iteration 2)
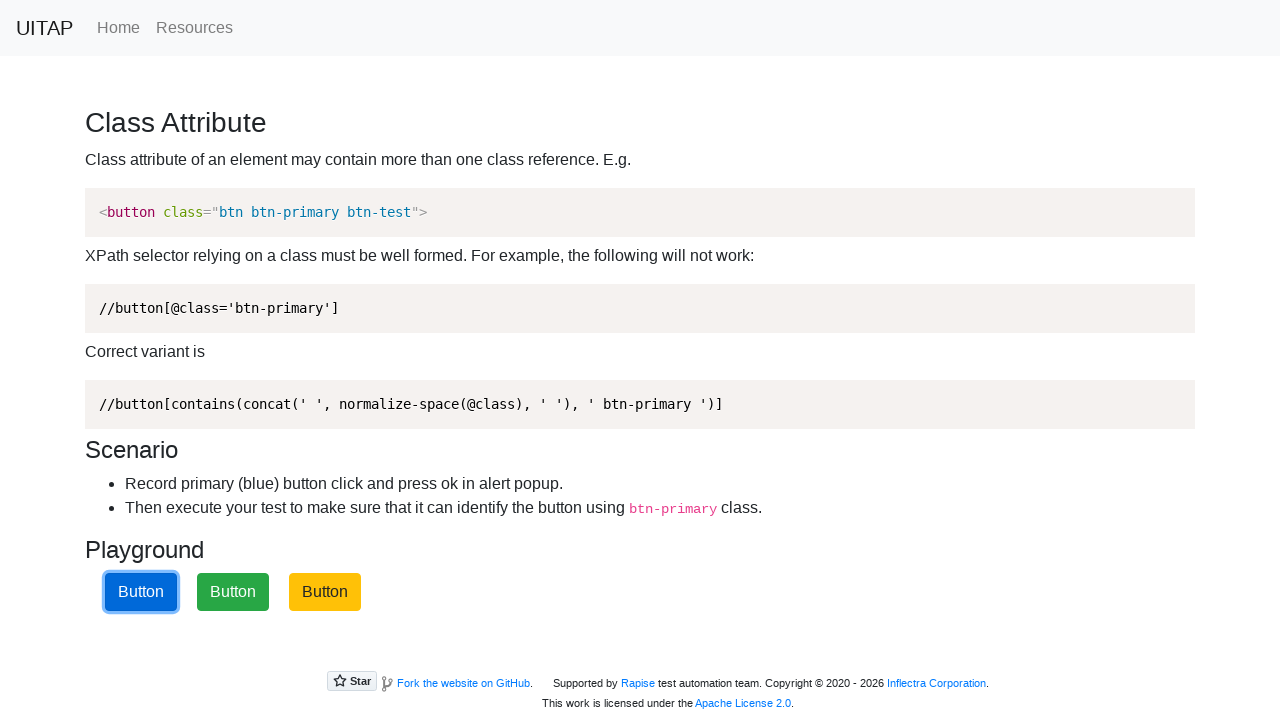

Navigated back to classattr page for iteration 3
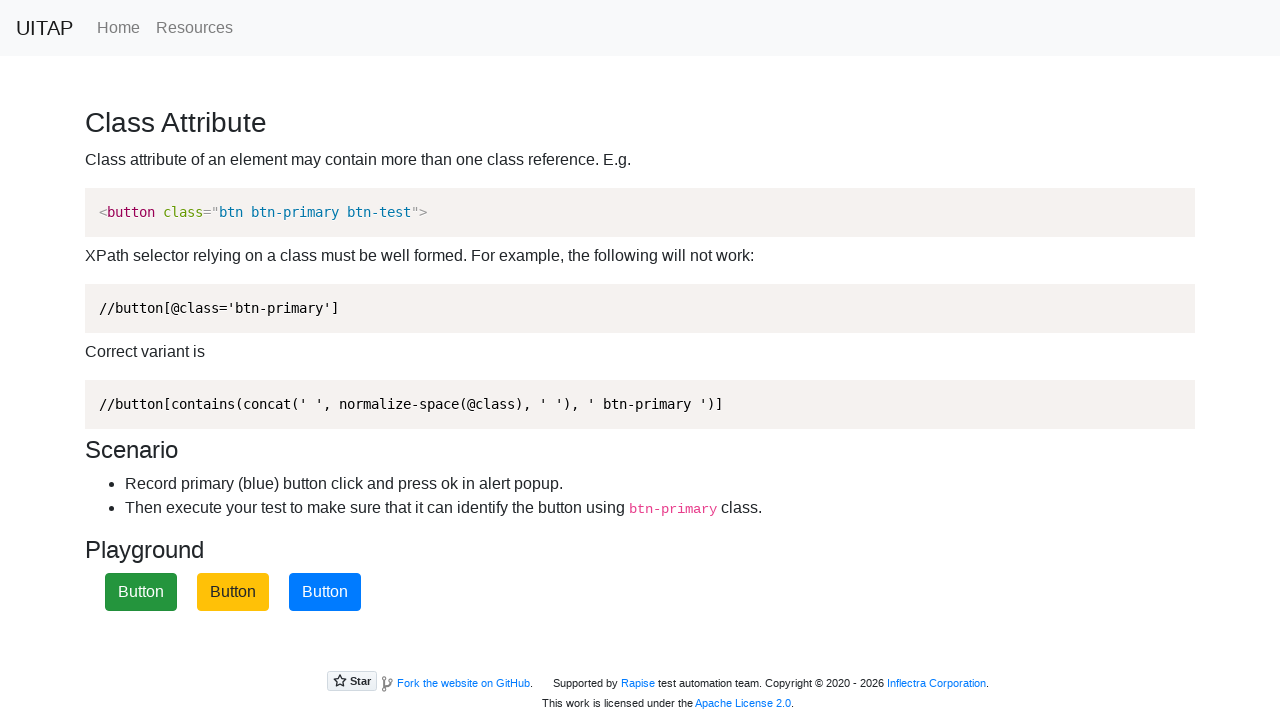

Clicked primary button (iteration 3) at (325, 592) on .btn-primary
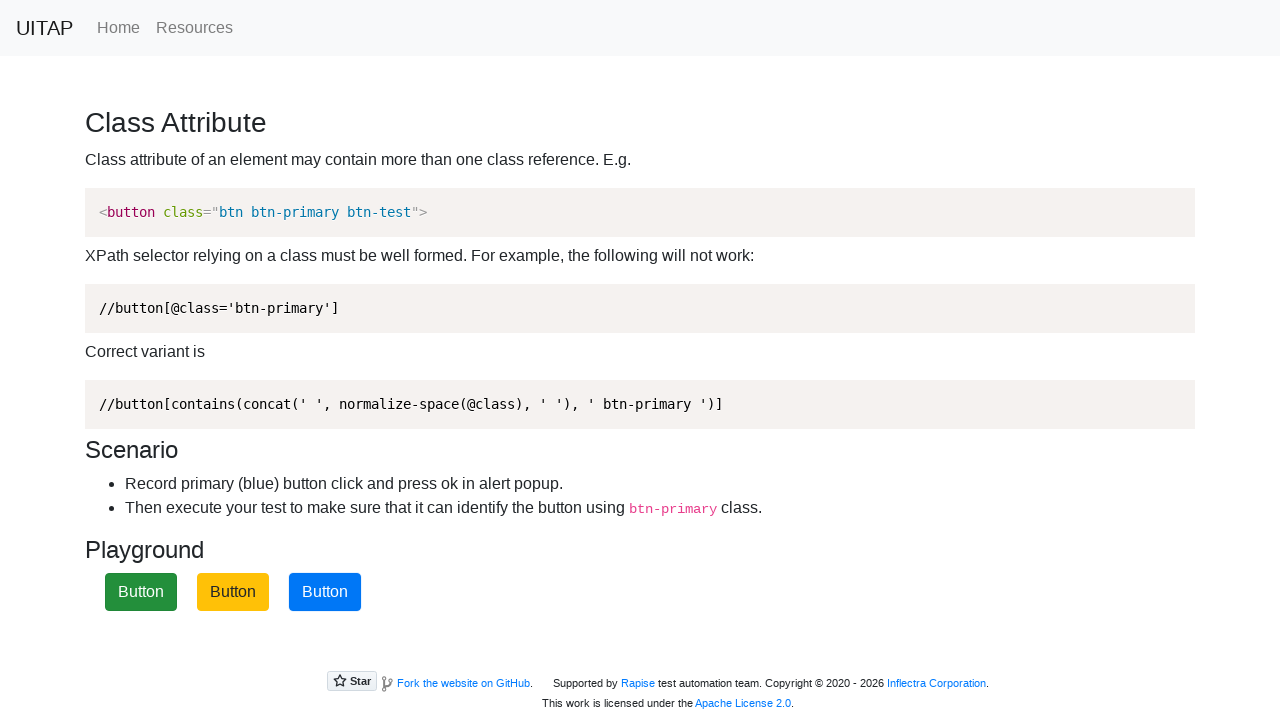

Set up alert dialog handler for iteration 3
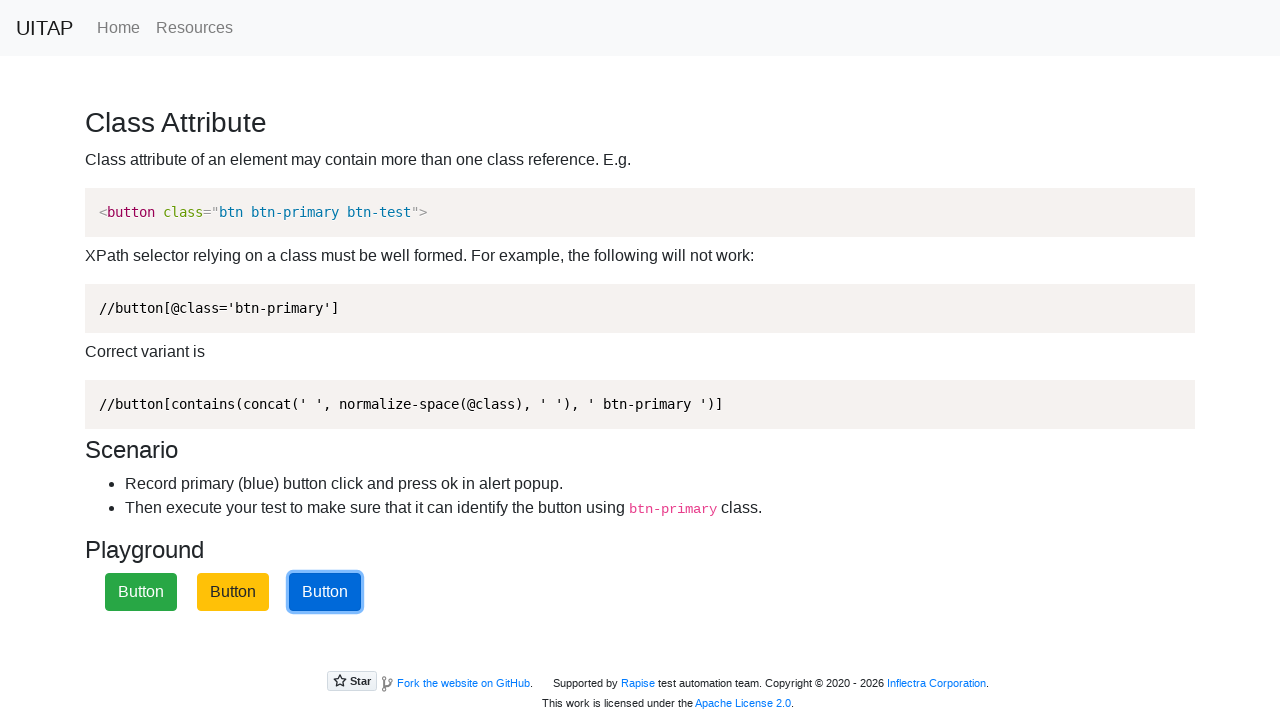

Waited 1 second for page to stabilize after alert (iteration 3)
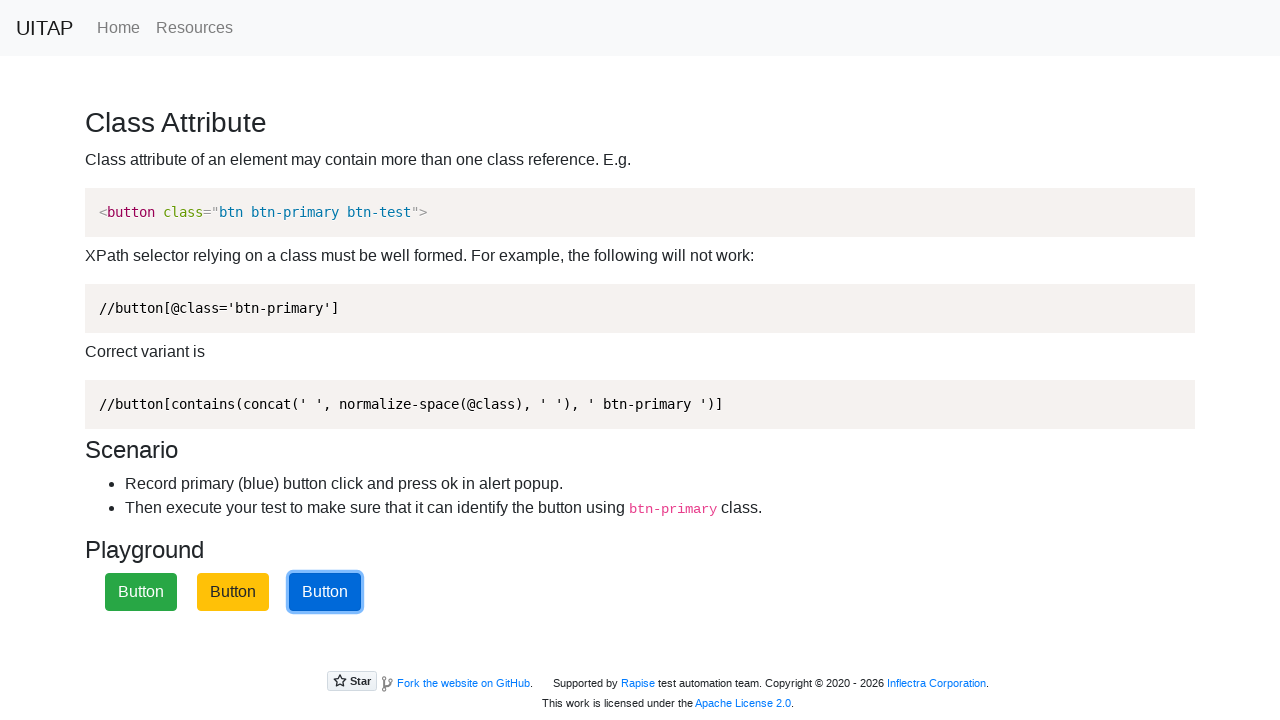

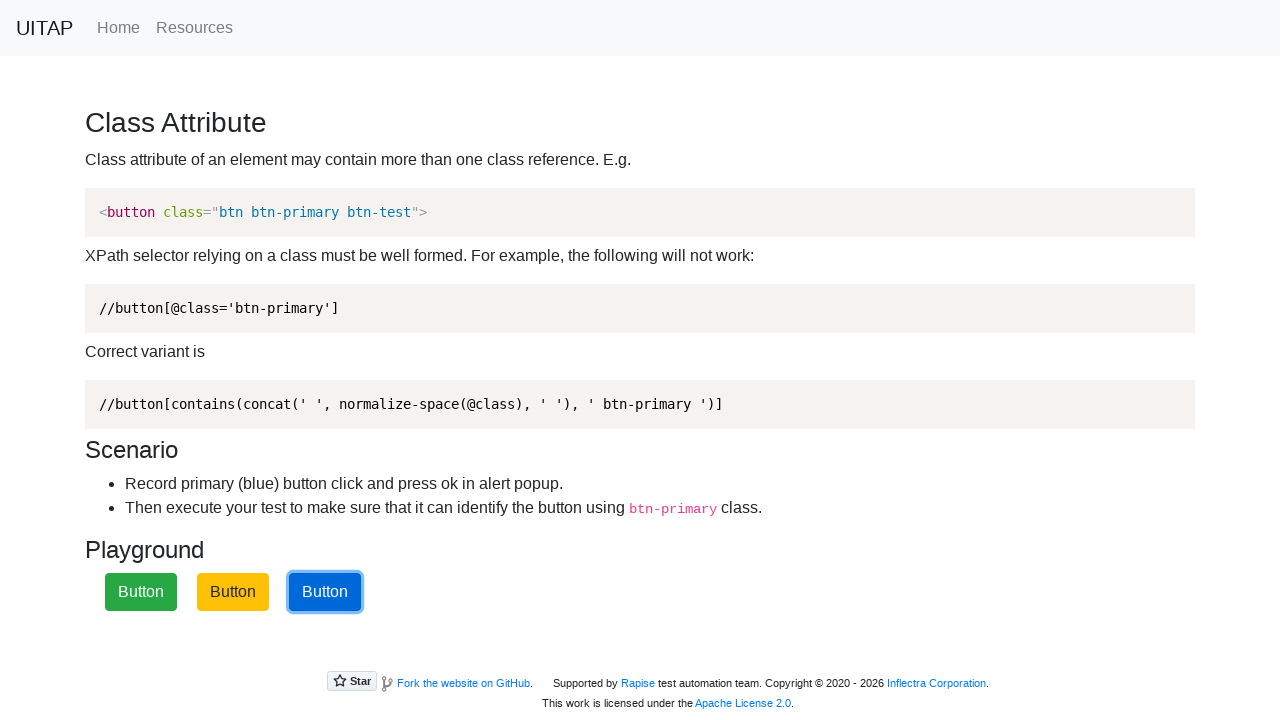